Tests login form validation with only username filled and verifies required field message for password

Starting URL: https://opensource-demo.orangehrmlive.com/web/index.php/auth/login

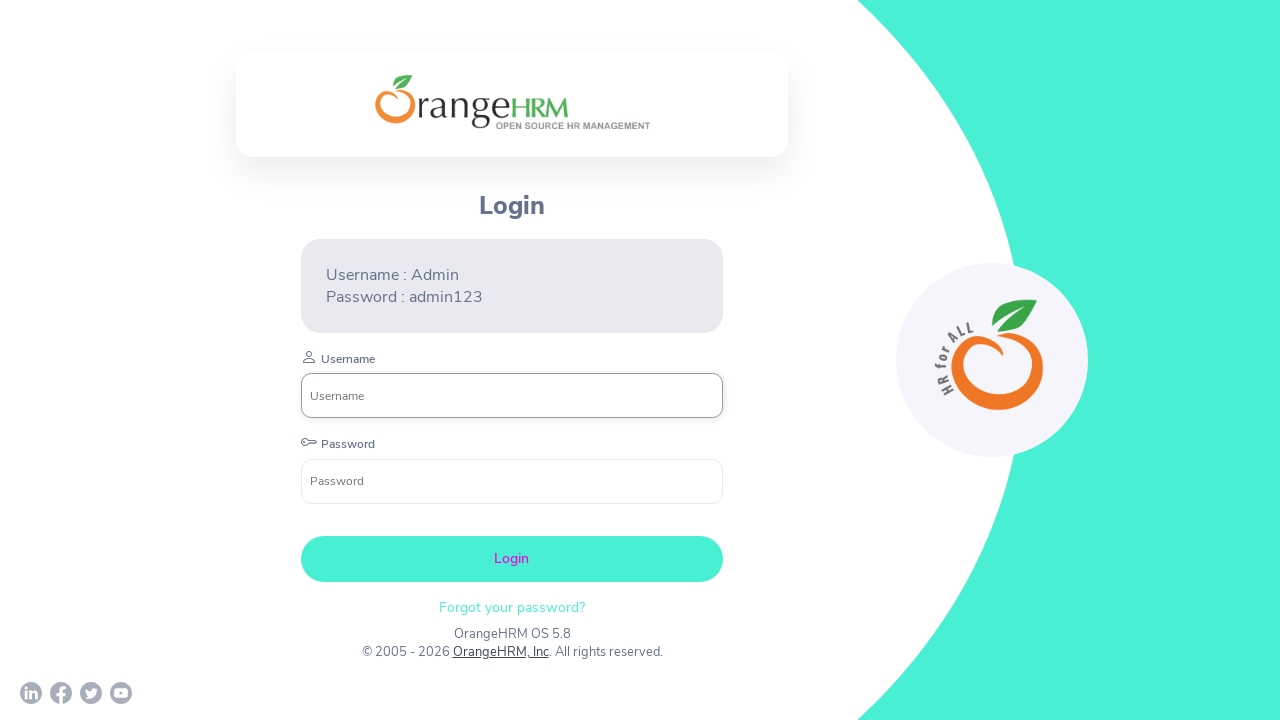

Filled username field with 'Admin' on input[name='username']
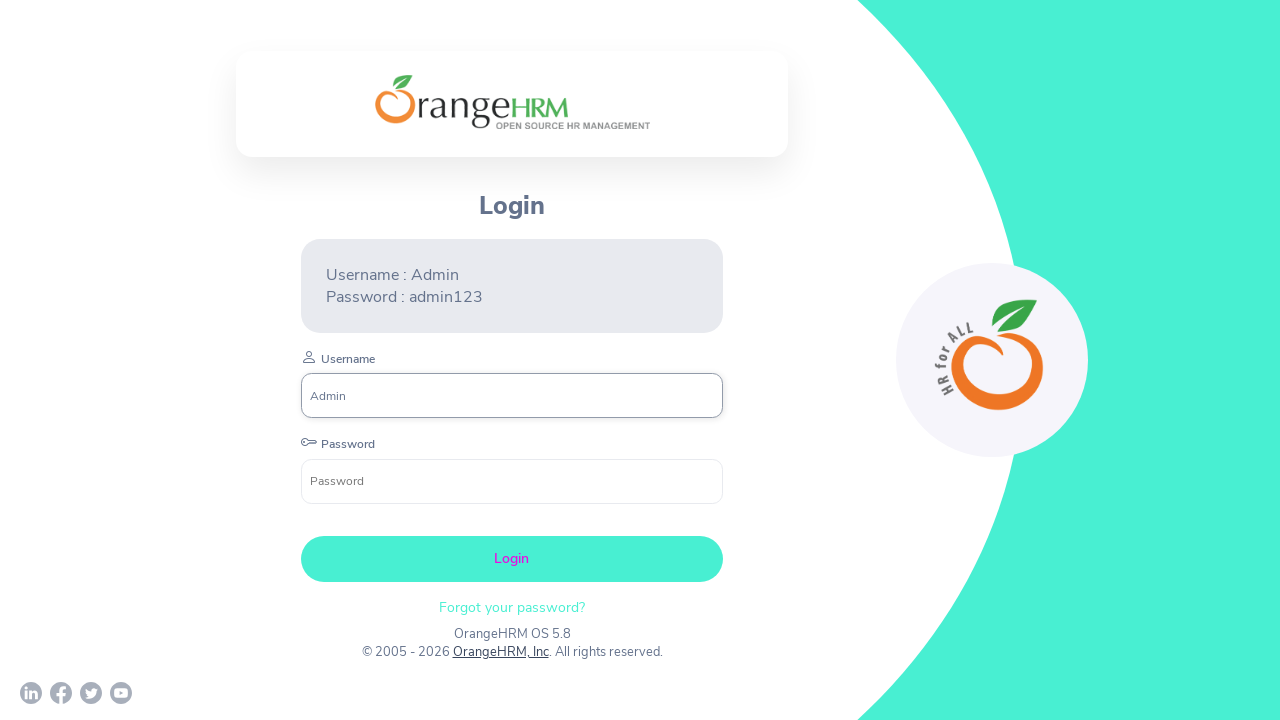

Clicked login button without entering password at (512, 559) on button.oxd-button
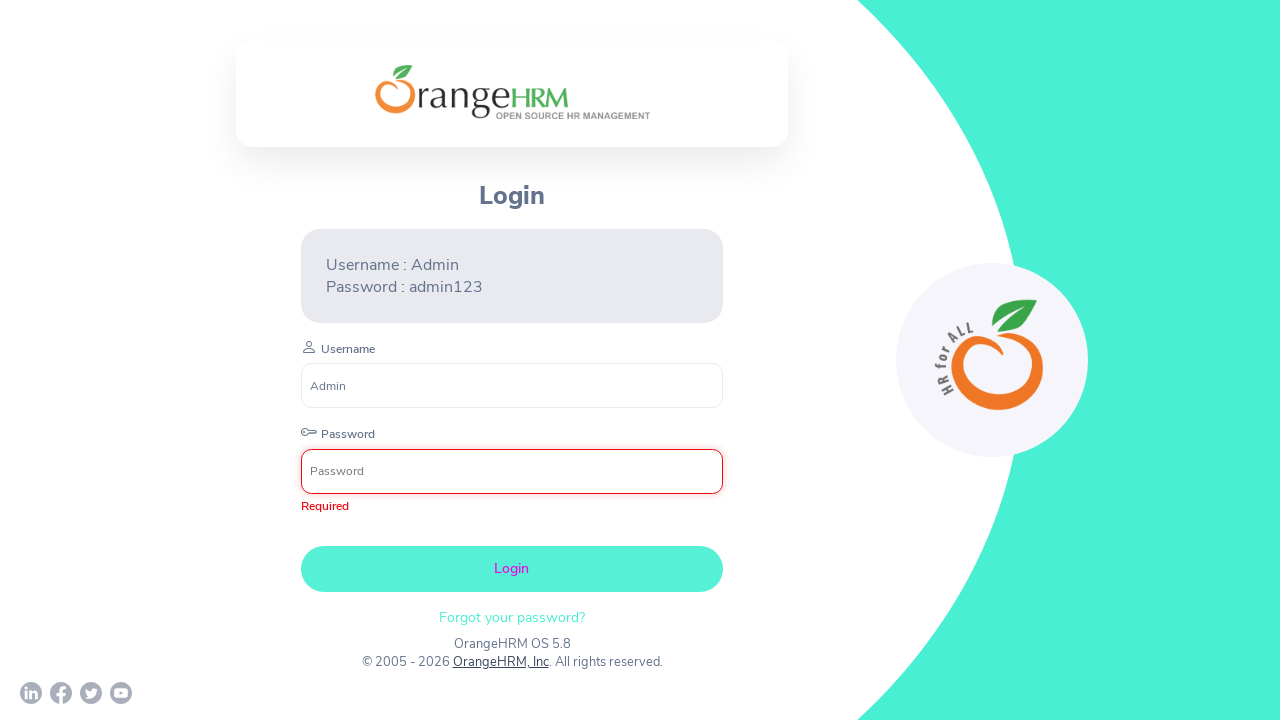

Required field message appeared
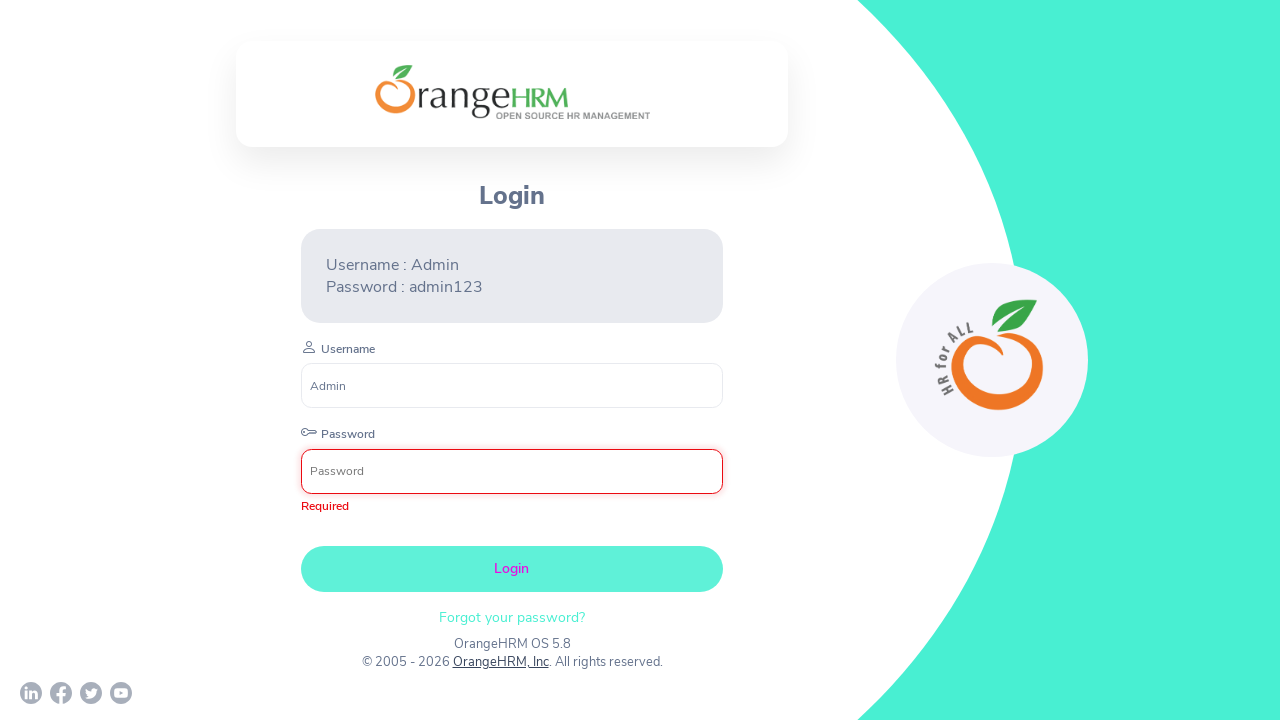

Found 1 required field message(s)
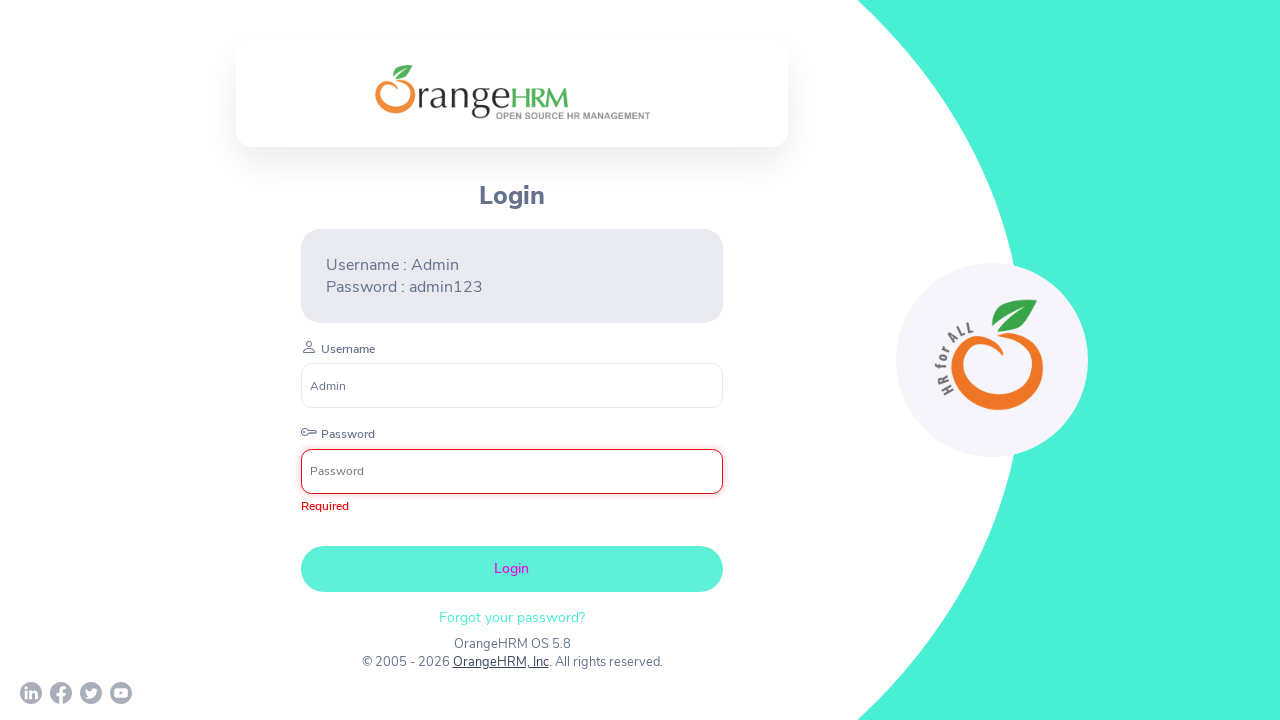

Verified that only password field shows Required message
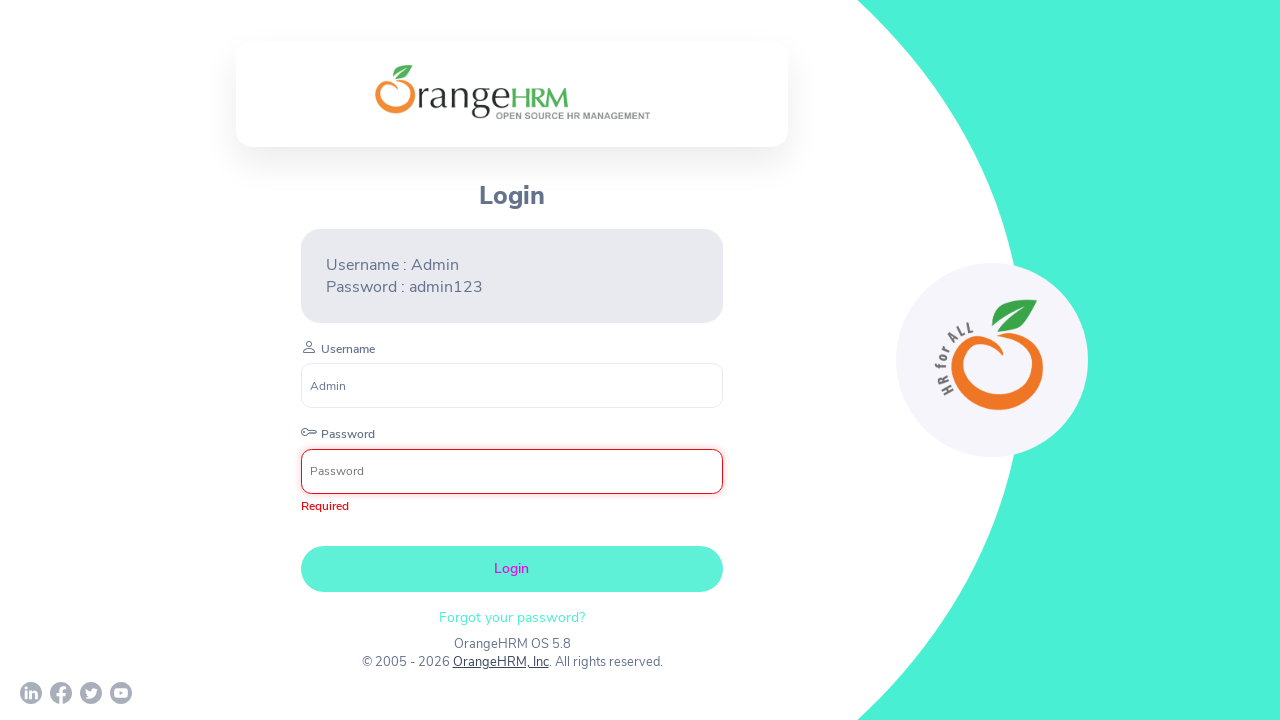

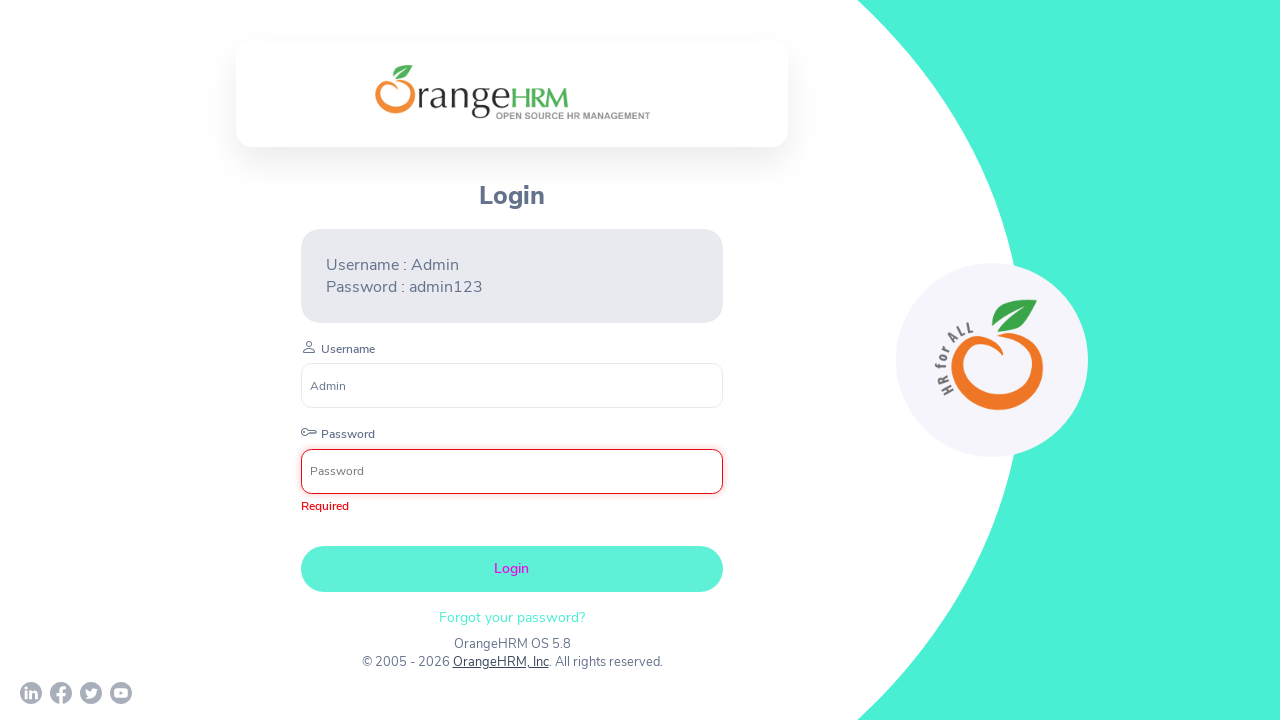